Tests browser alert popup handling by clicking a button that triggers an alert and then accepting/dismissing the alert dialog

Starting URL: https://demoqa.com/alerts

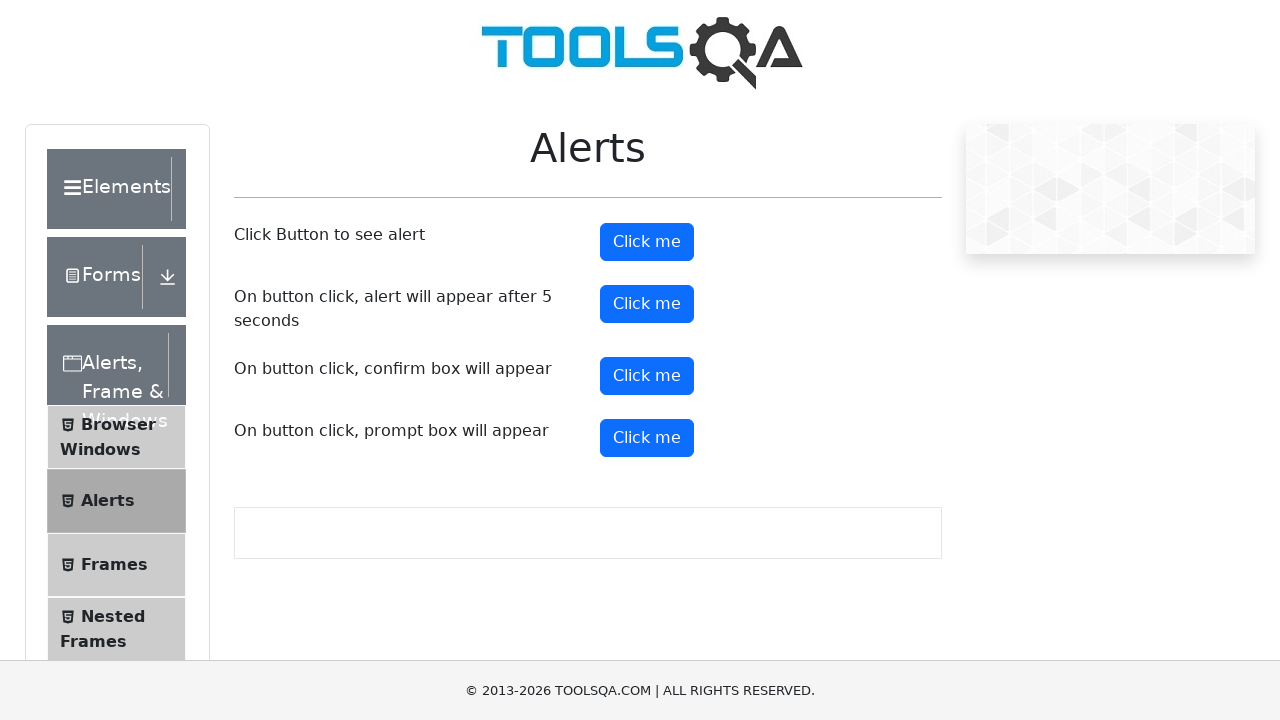

Clicked button to trigger alert popup at (647, 242) on #alertButton
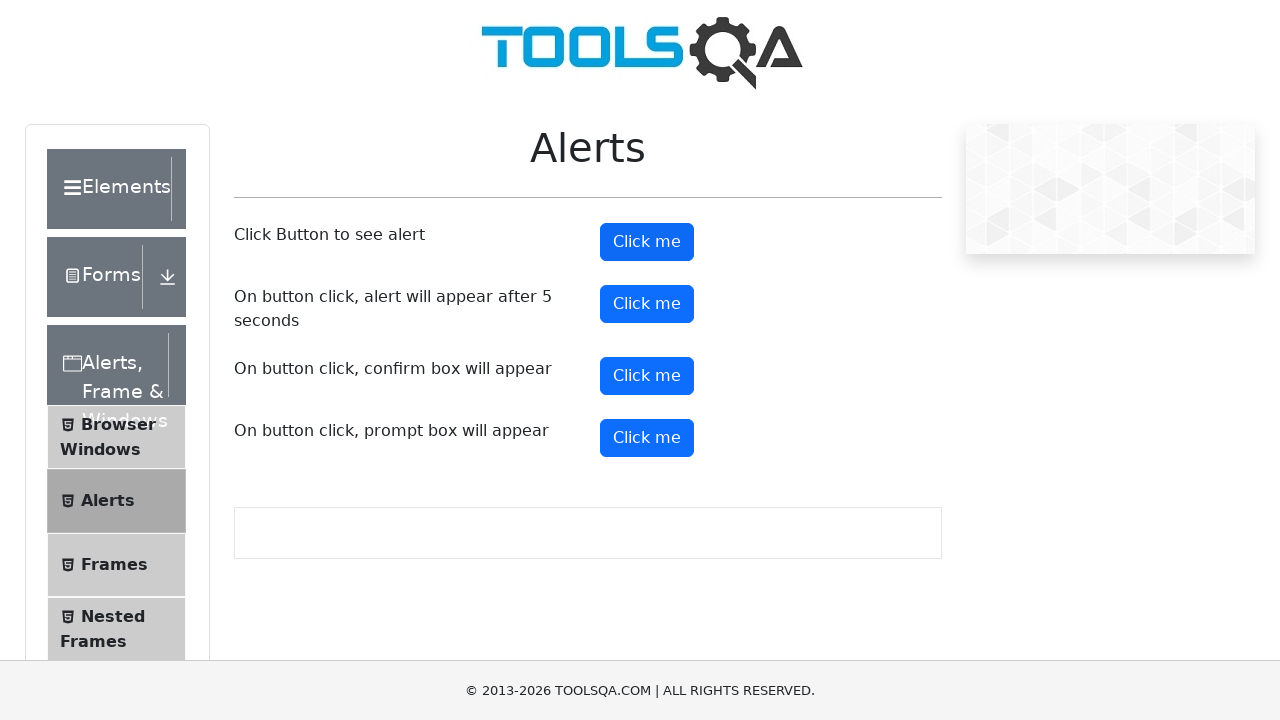

Set up dialog handler to accept alerts
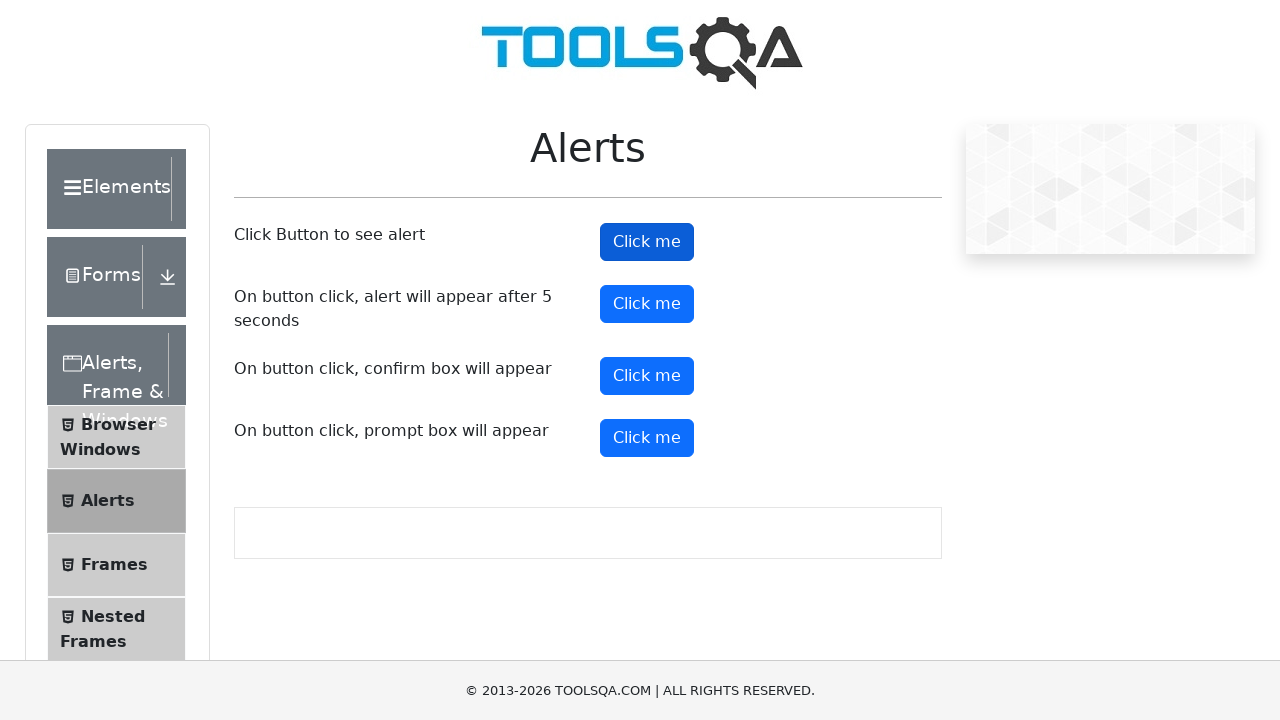

Waited 1 second for alert to be handled
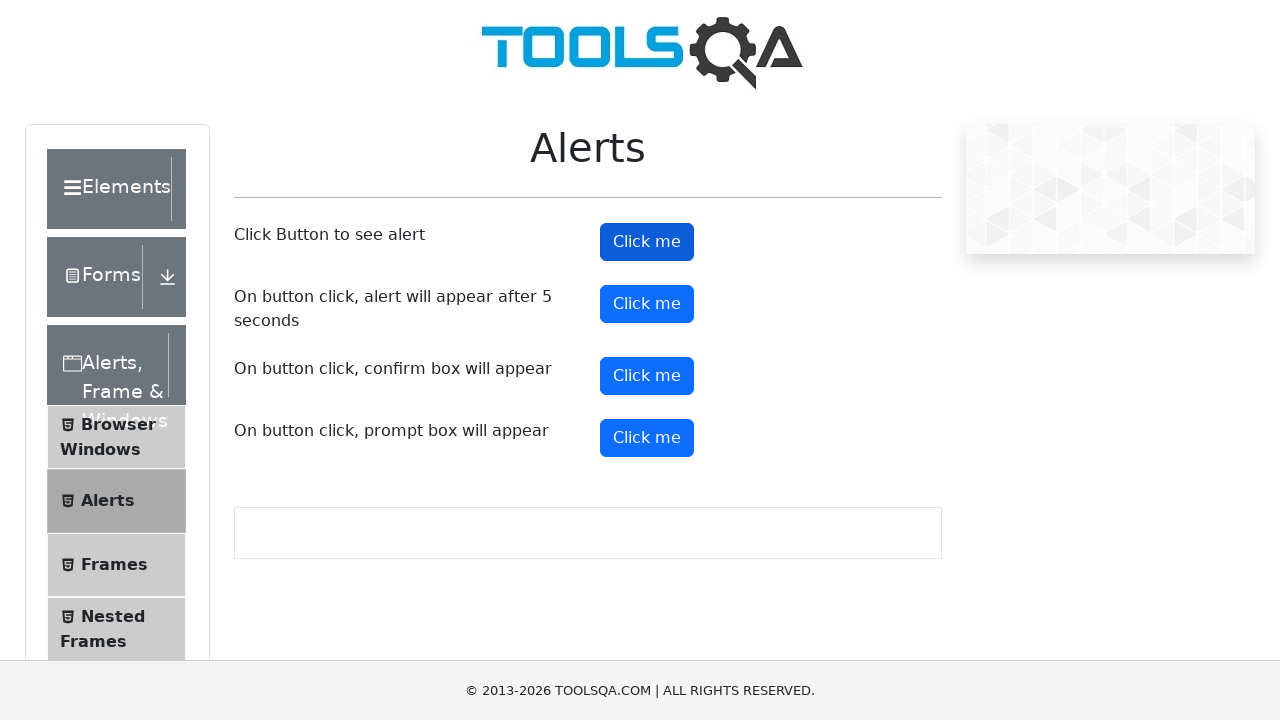

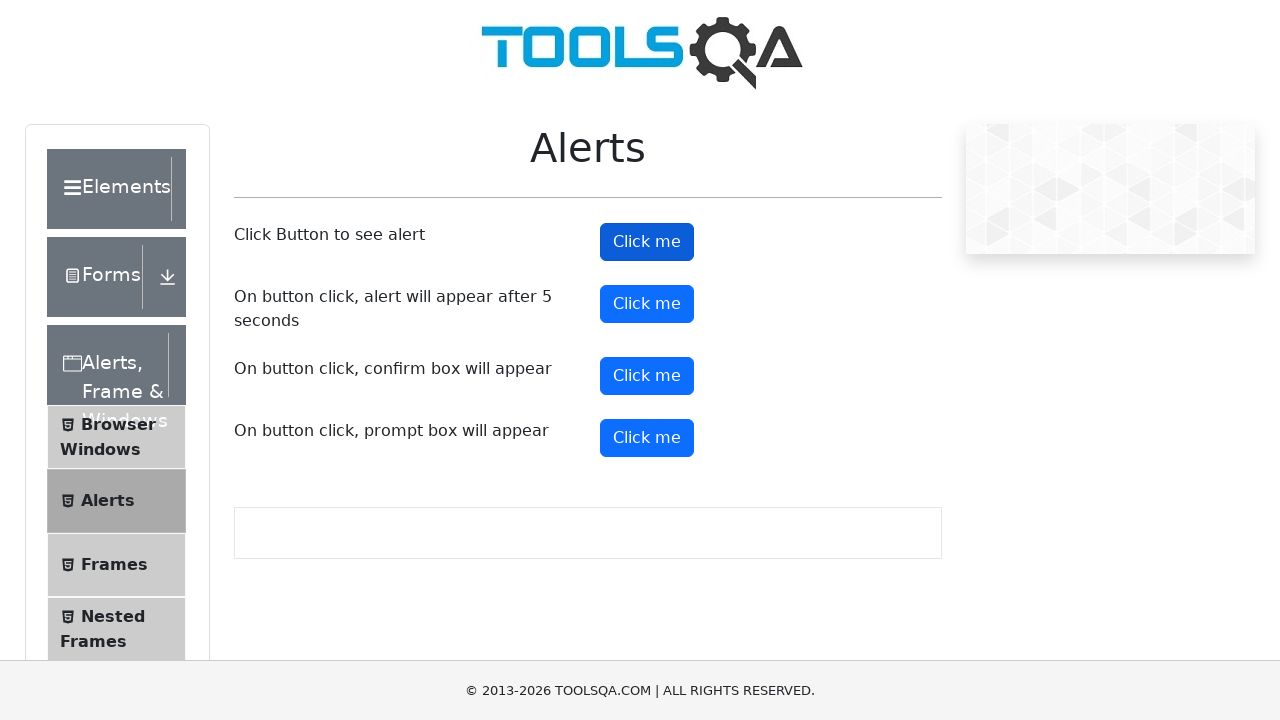